Tests prompt popup by clicking the Prompt button, entering text in the dialog, and verifying the entered text is displayed in the result.

Starting URL: https://practice-automation.com/popups/

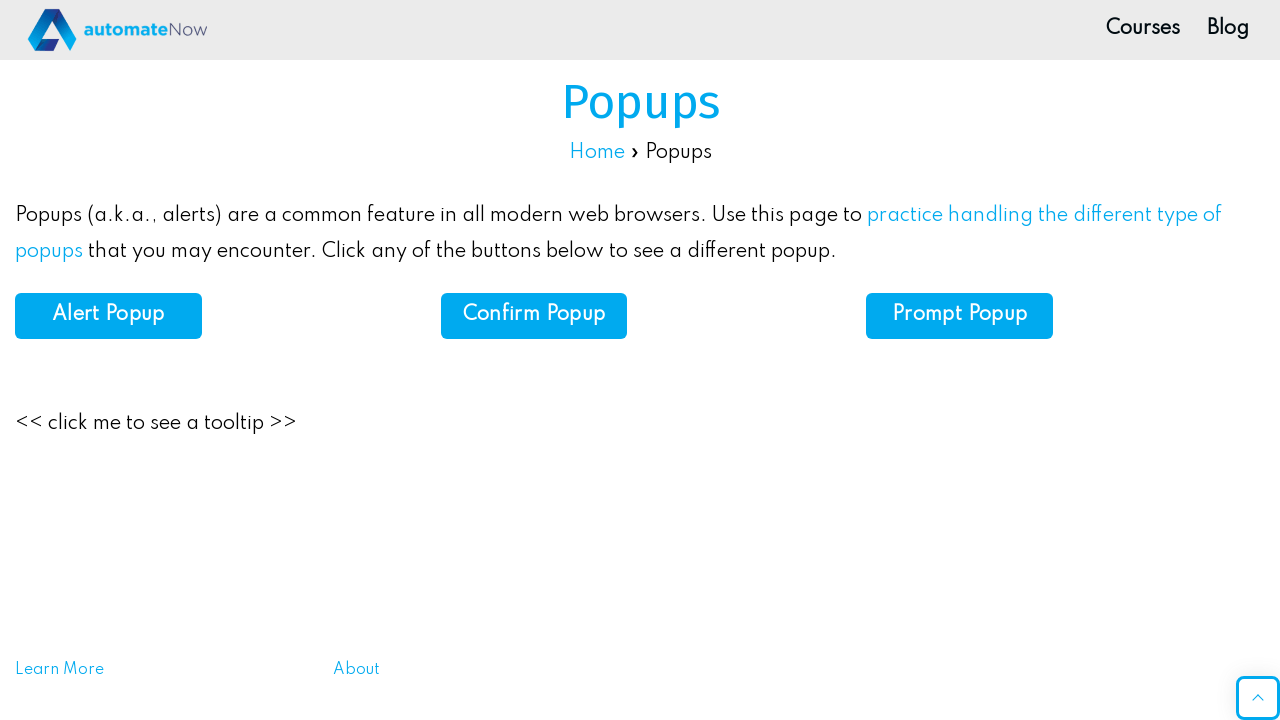

Set up dialog handler to accept prompt with 'Automation Tester'
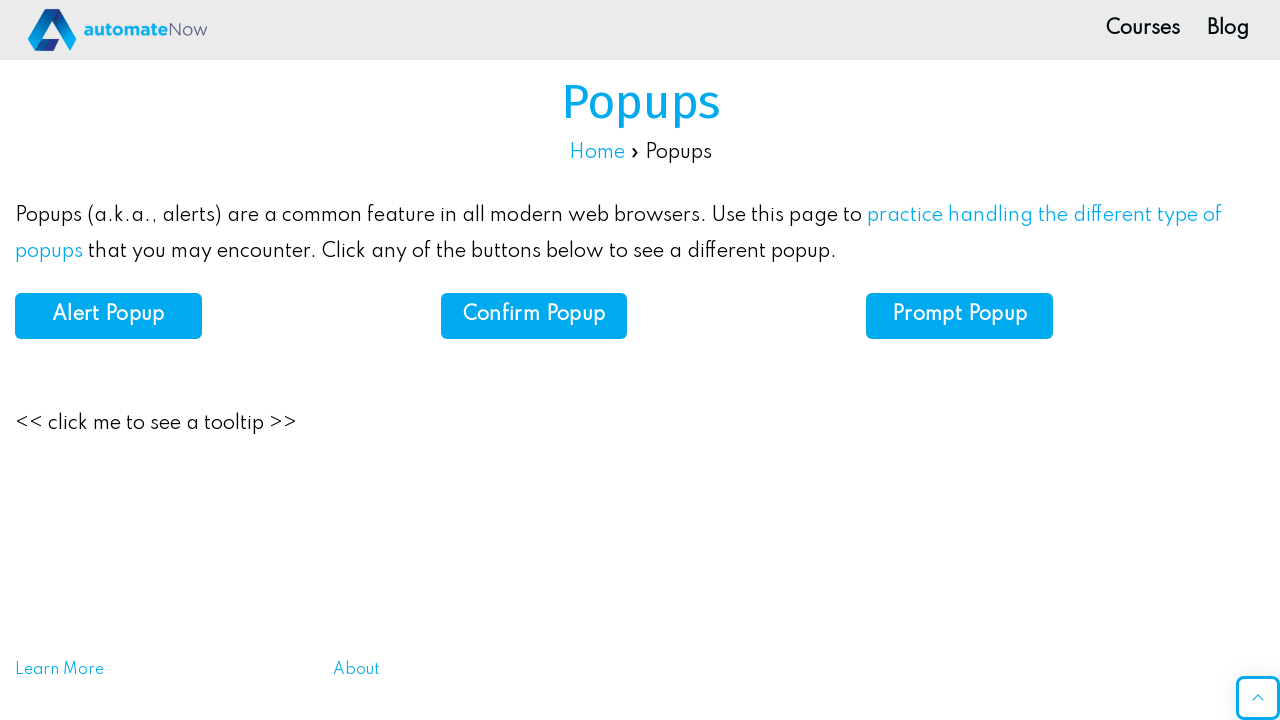

Clicked Prompt button at (960, 316) on #prompt
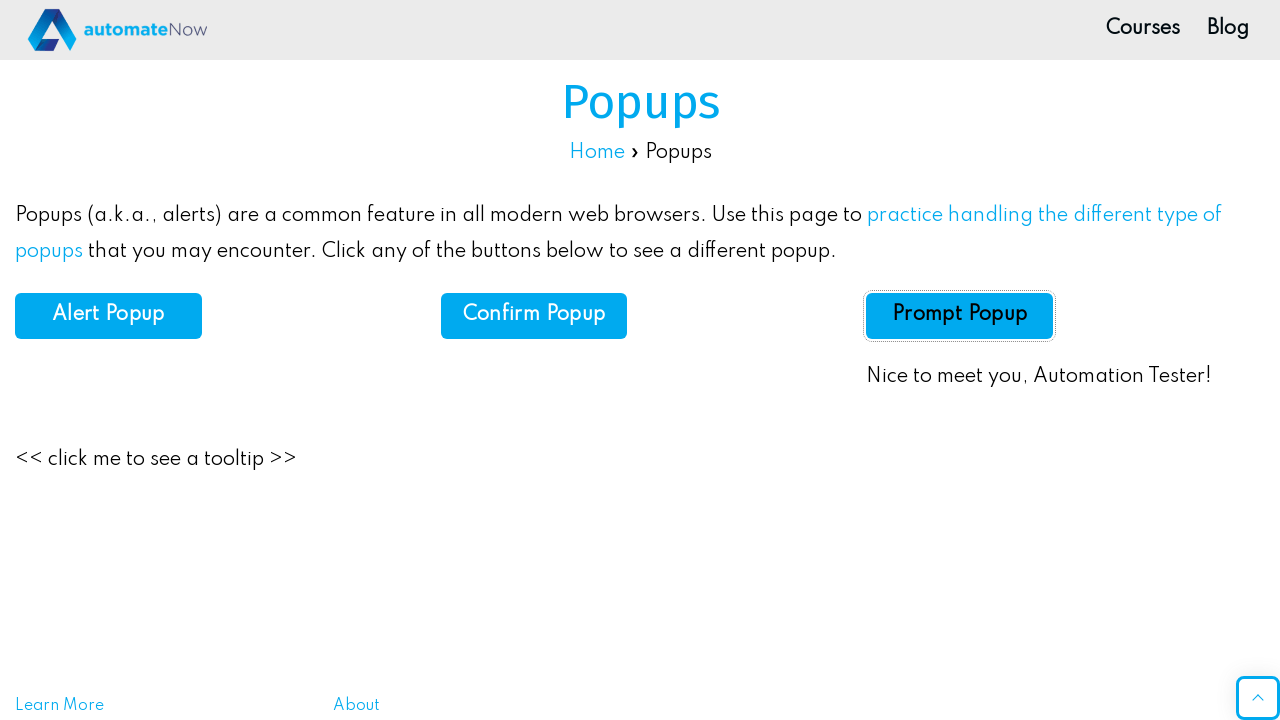

Verified entered text 'Automation Tester' is displayed in the result
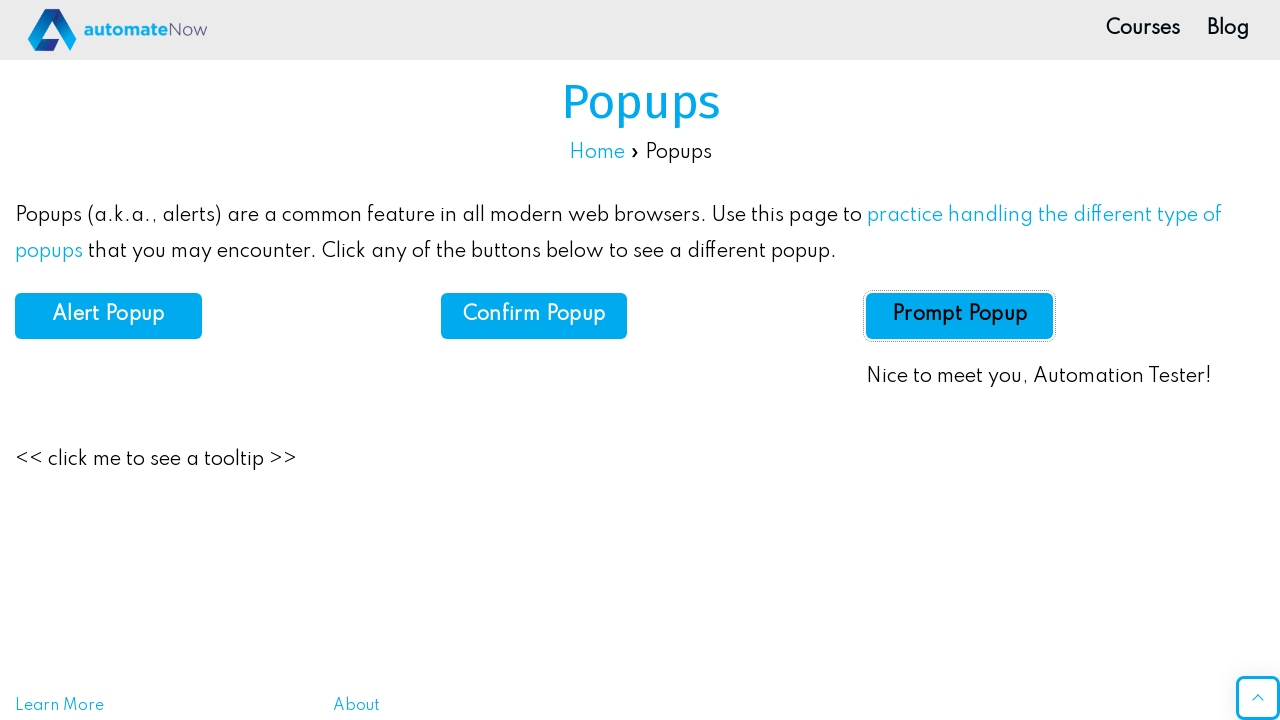

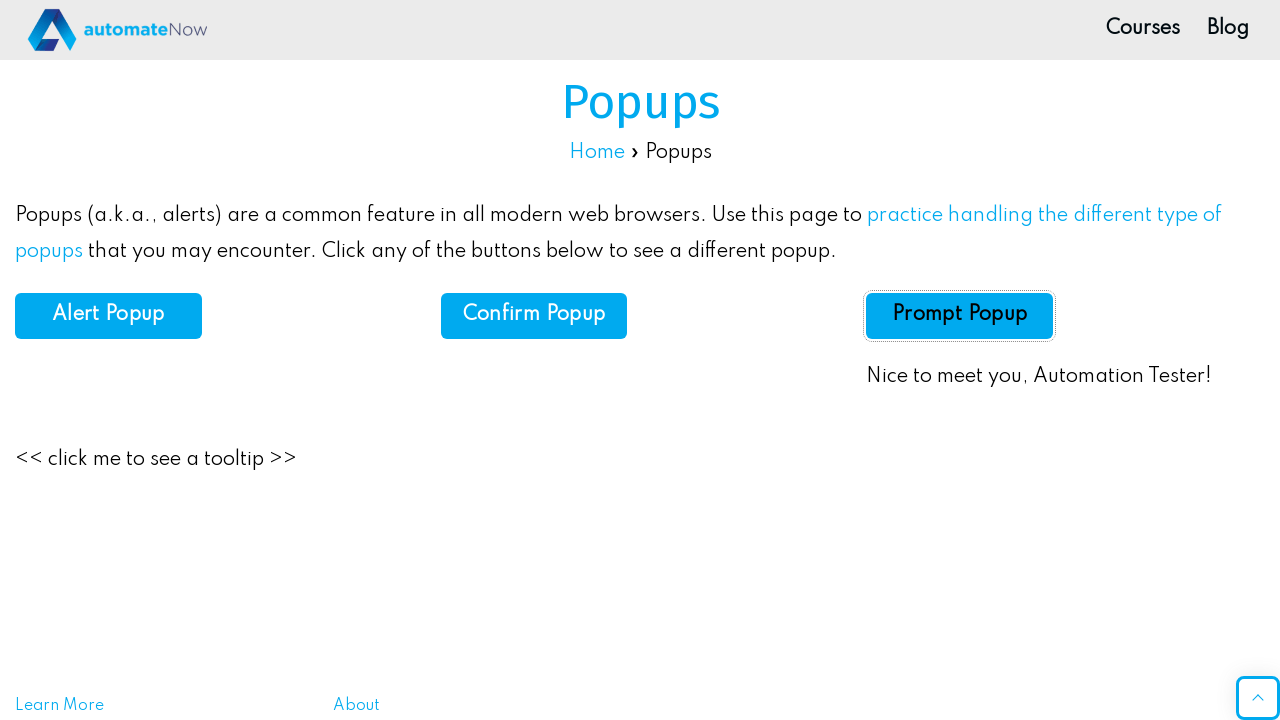